Tests dynamic loading functionality by clicking through to example one, starting the load, and waiting for the Hello World text to appear

Starting URL: https://the-internet.herokuapp.com/

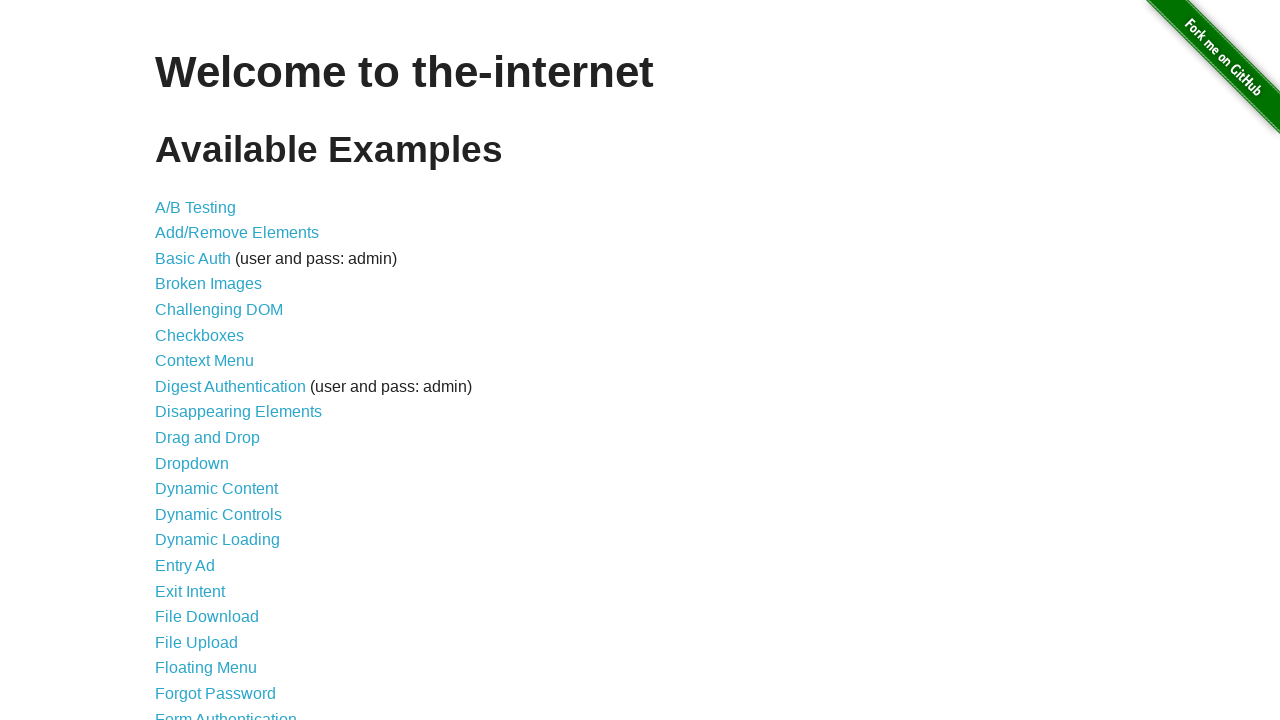

Clicked on Dynamic Loading link from home page at (218, 540) on a[href='/dynamic_loading']
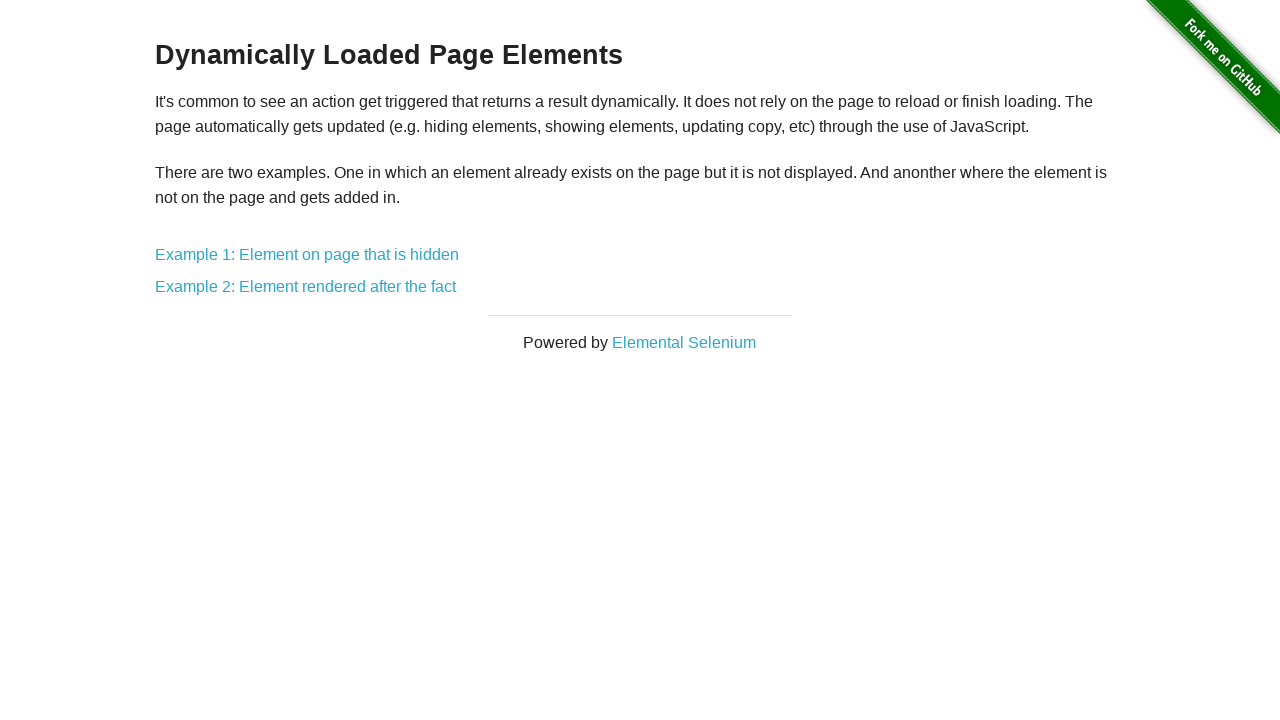

Clicked on Example 1 link at (307, 255) on a[href='/dynamic_loading/1']
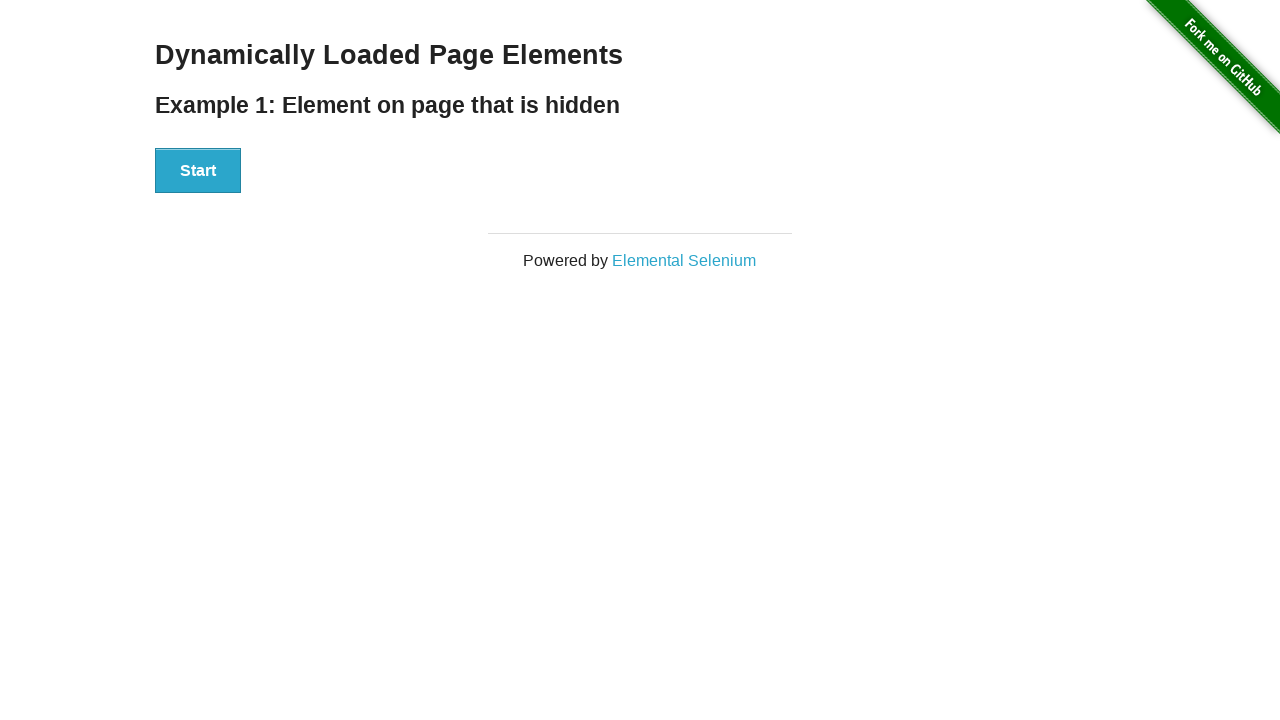

Clicked the Start button to begin loading at (198, 171) on #start button
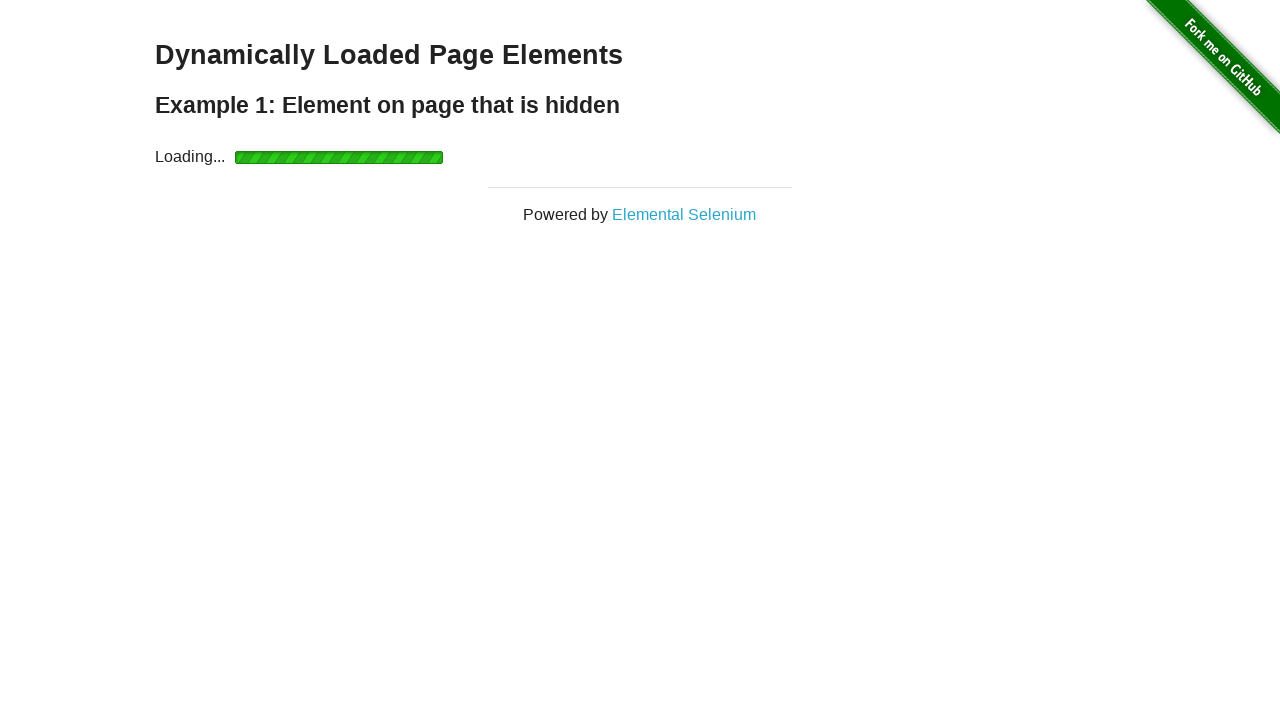

Hello World text appeared after dynamic loading completed
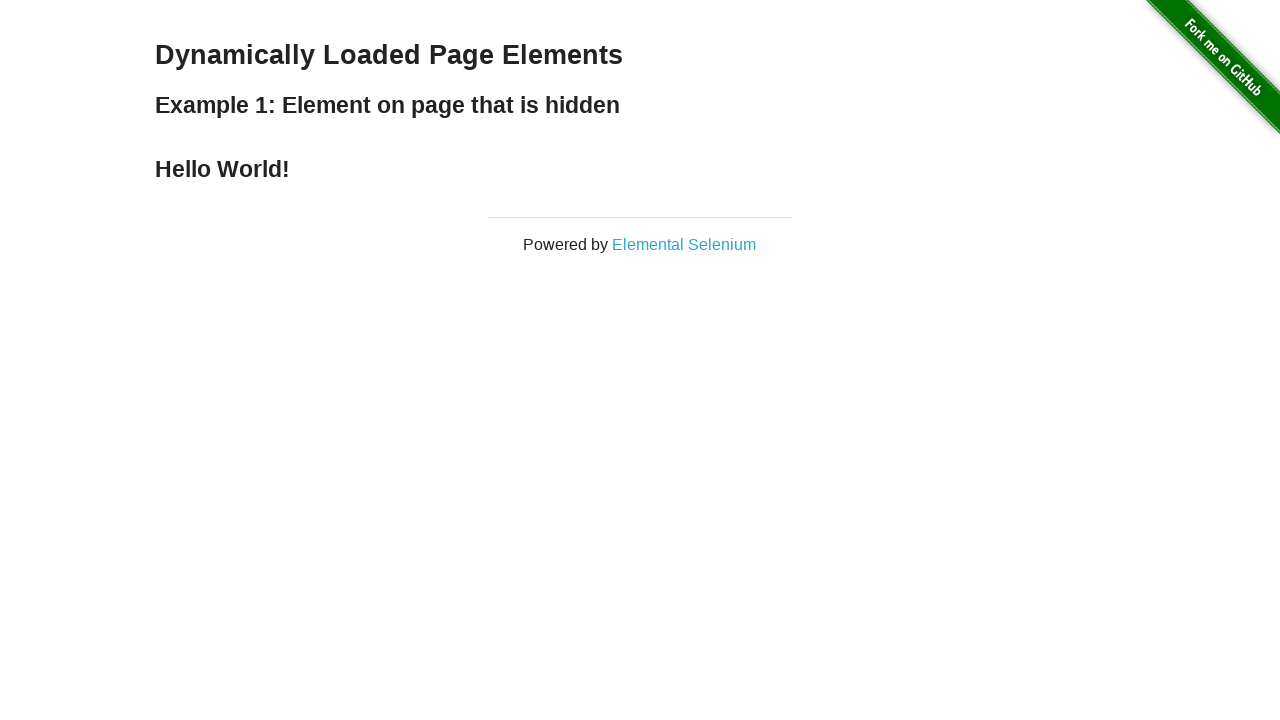

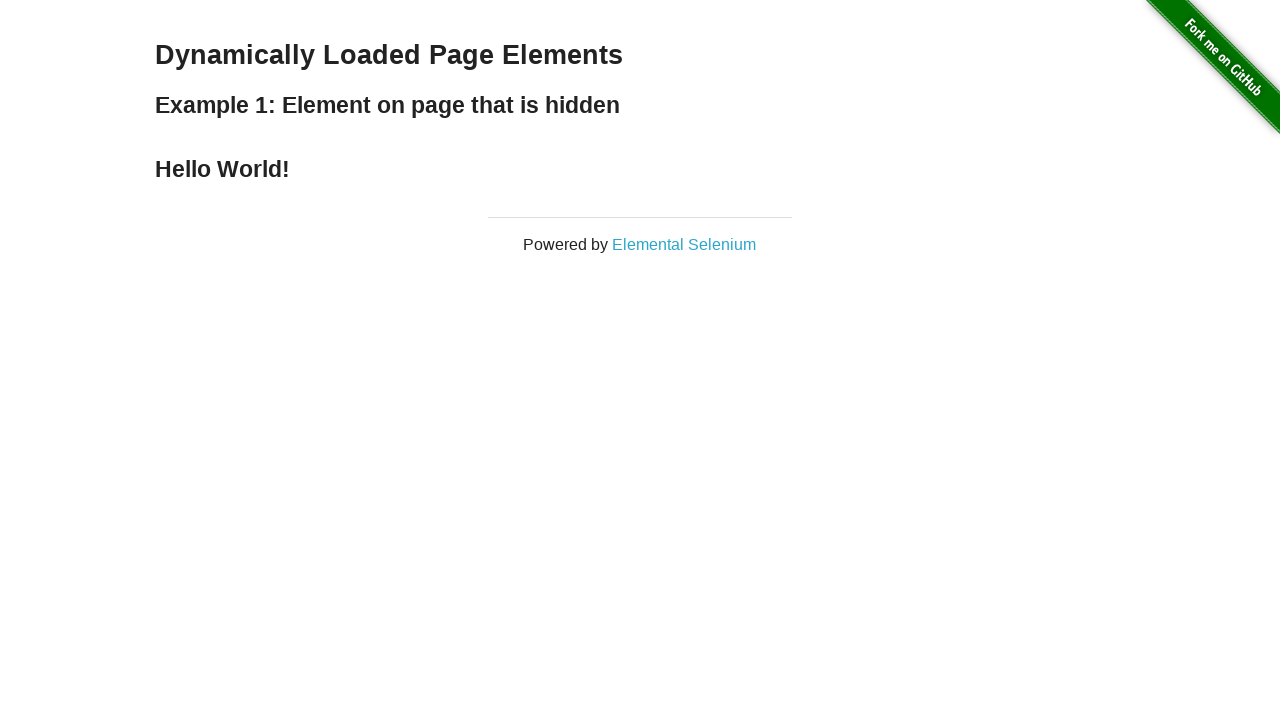